Clicks the success button element on the challenging DOM page

Starting URL: https://the-internet.herokuapp.com/challenging_dom

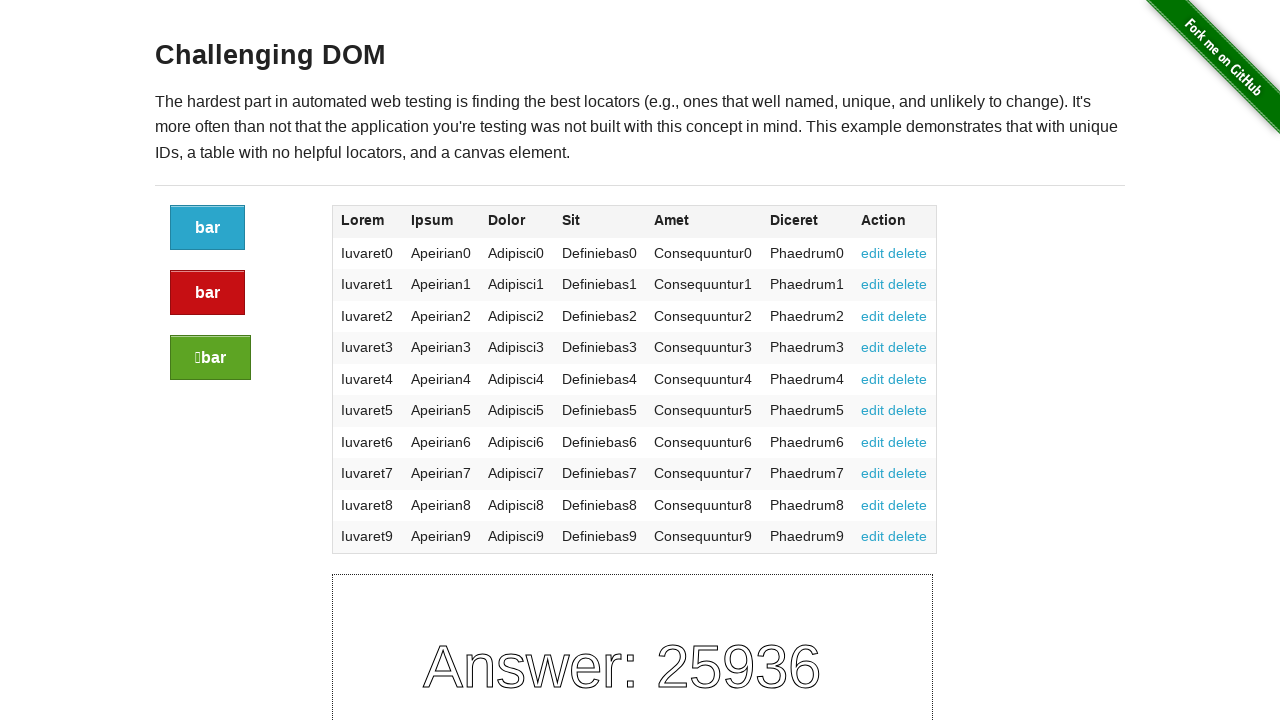

Clicked the success button element on the challenging DOM page at (210, 358) on a.button.success
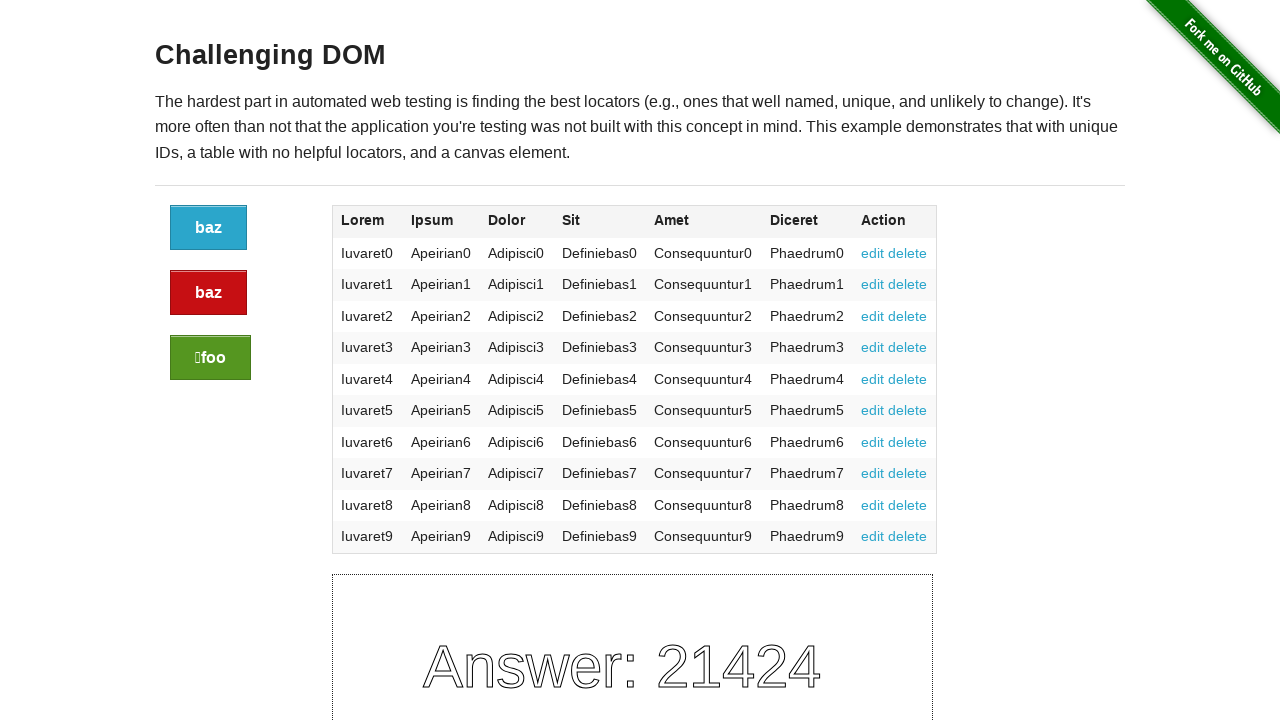

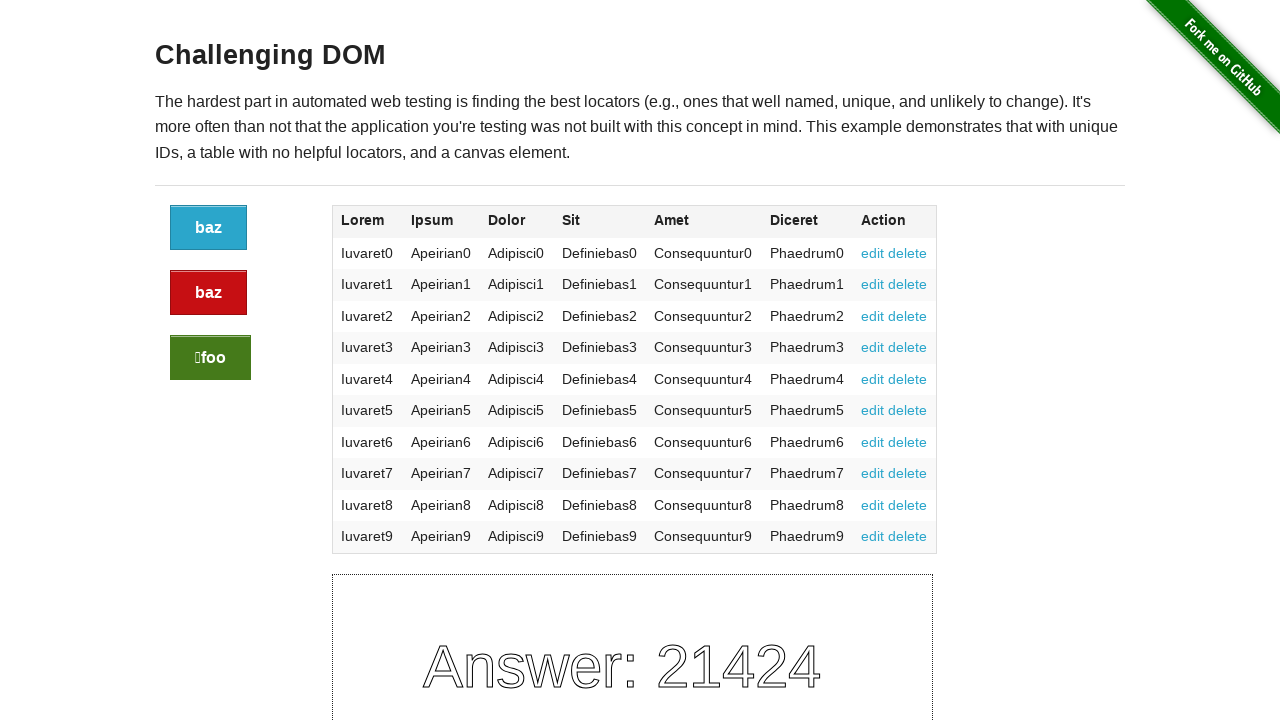